Tests marking all items as completed using the toggle-all checkbox

Starting URL: https://demo.playwright.dev/todomvc

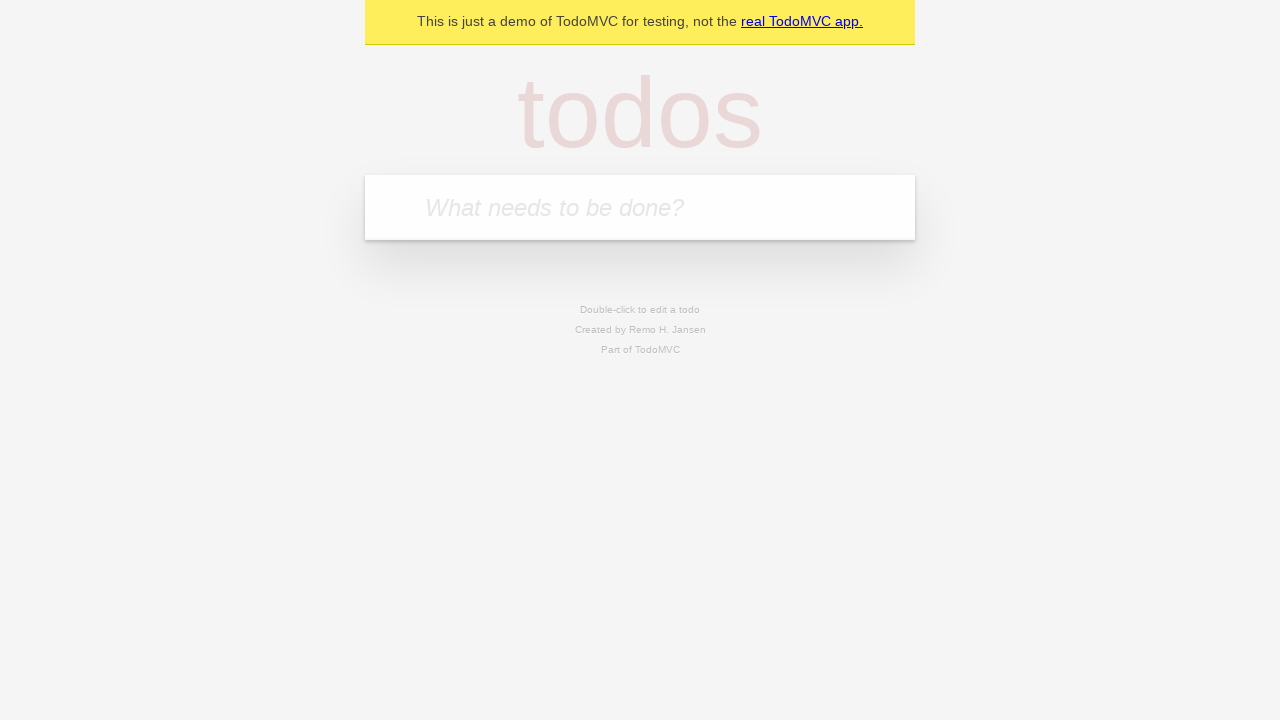

Filled new todo input with 'buy some cheese' on .new-todo
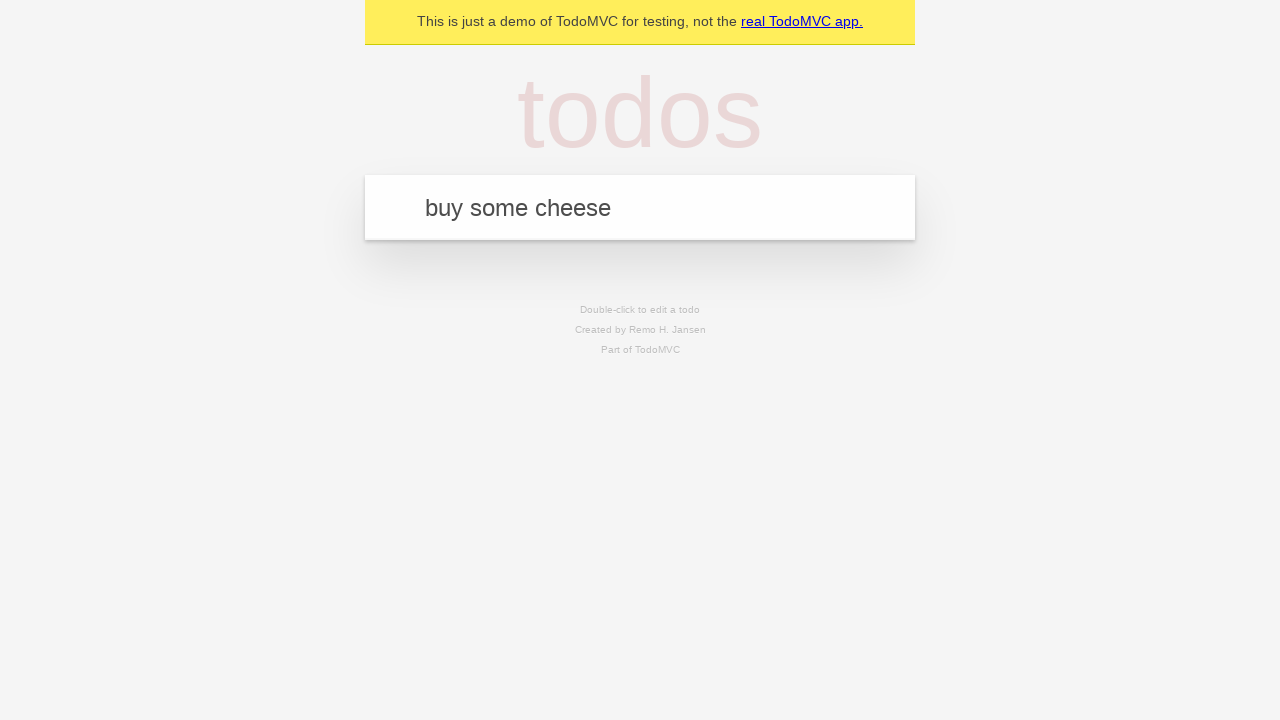

Pressed Enter to create first todo on .new-todo
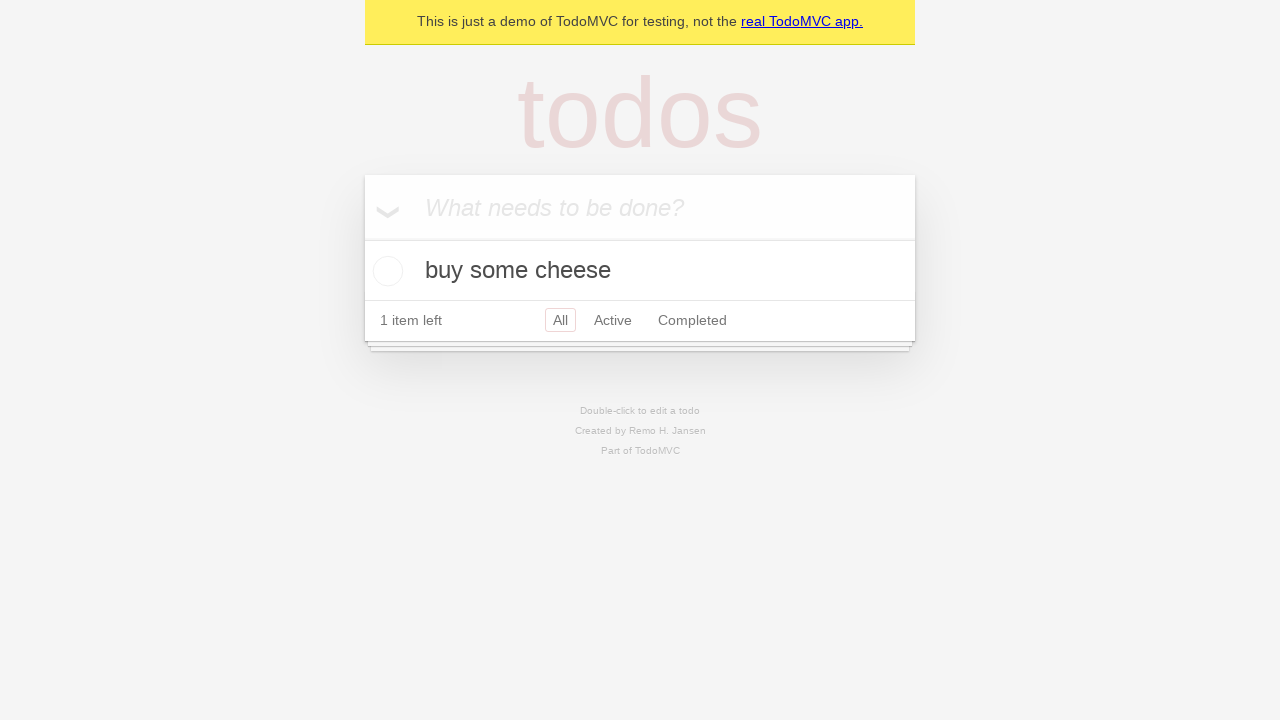

Filled new todo input with 'feed the cat' on .new-todo
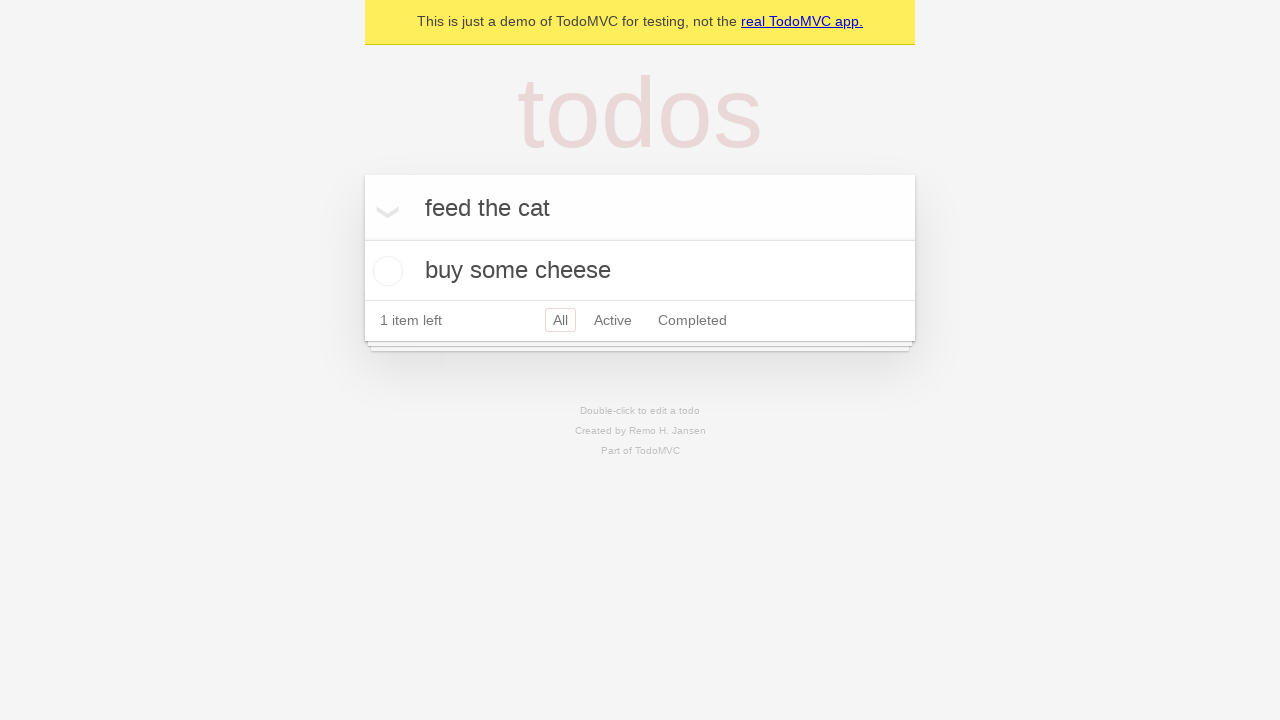

Pressed Enter to create second todo on .new-todo
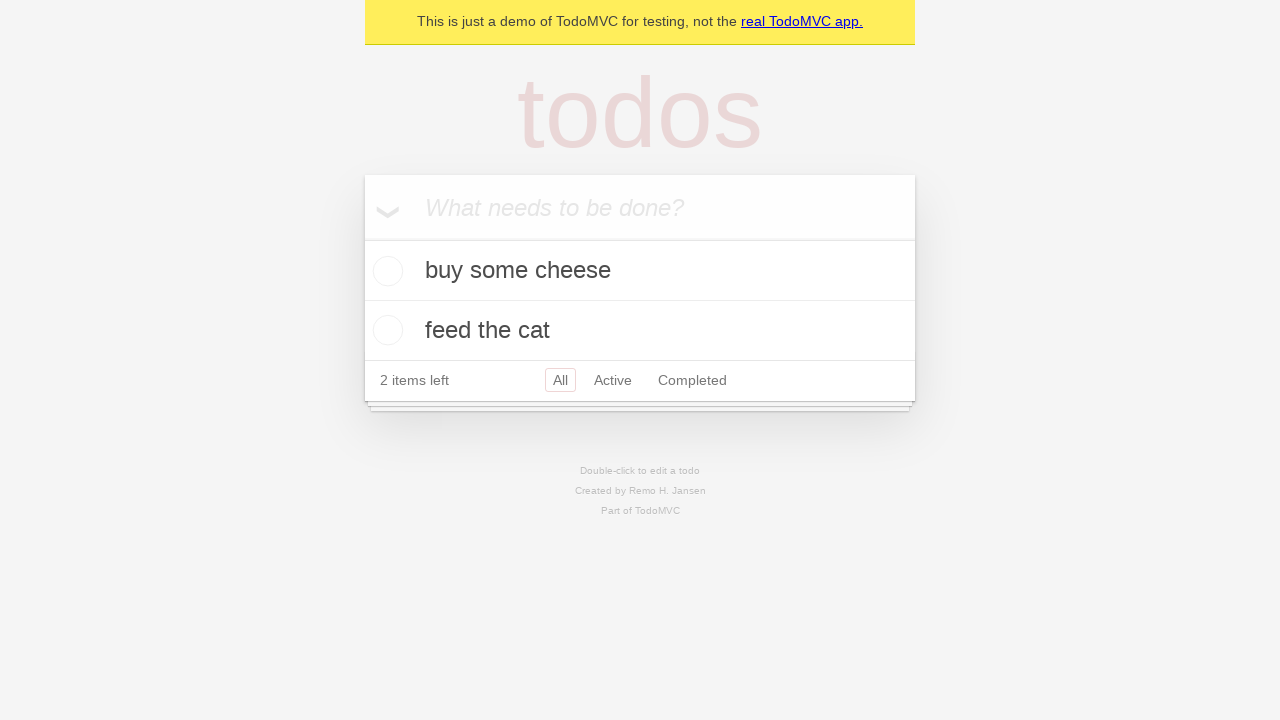

Filled new todo input with 'book a doctors appointment' on .new-todo
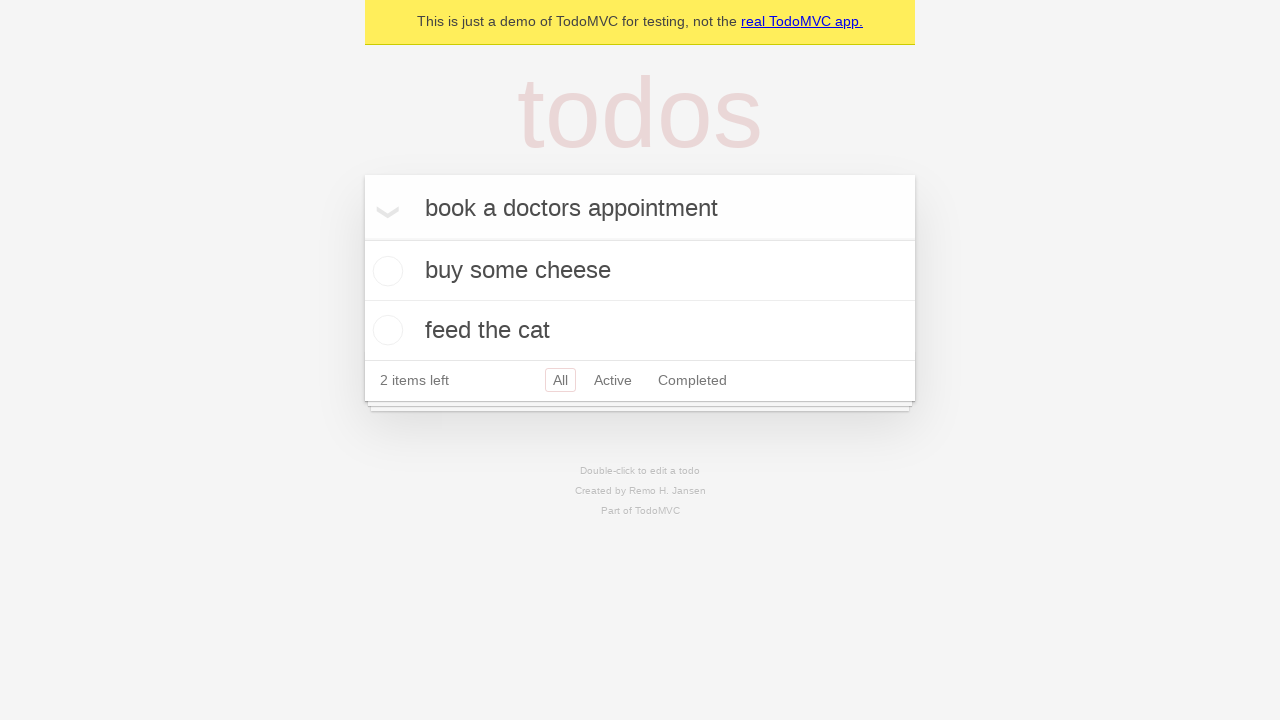

Pressed Enter to create third todo on .new-todo
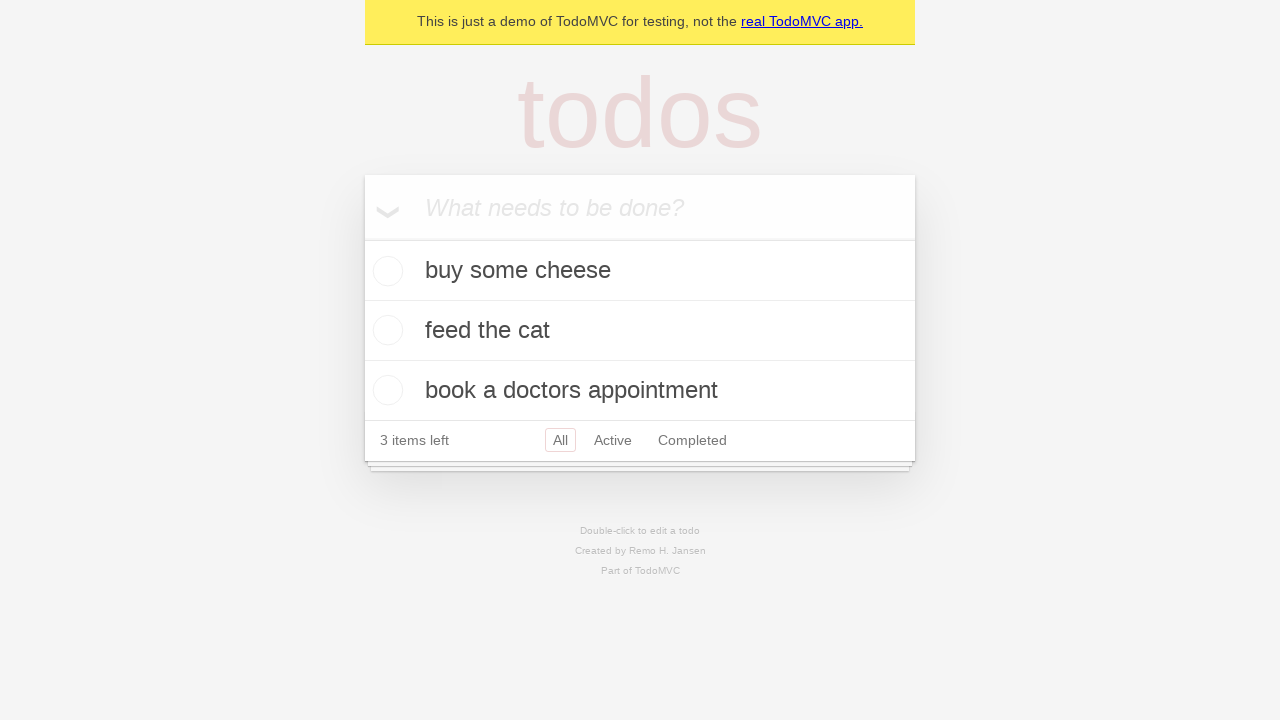

Checked toggle-all checkbox to mark all items as completed at (362, 238) on .toggle-all
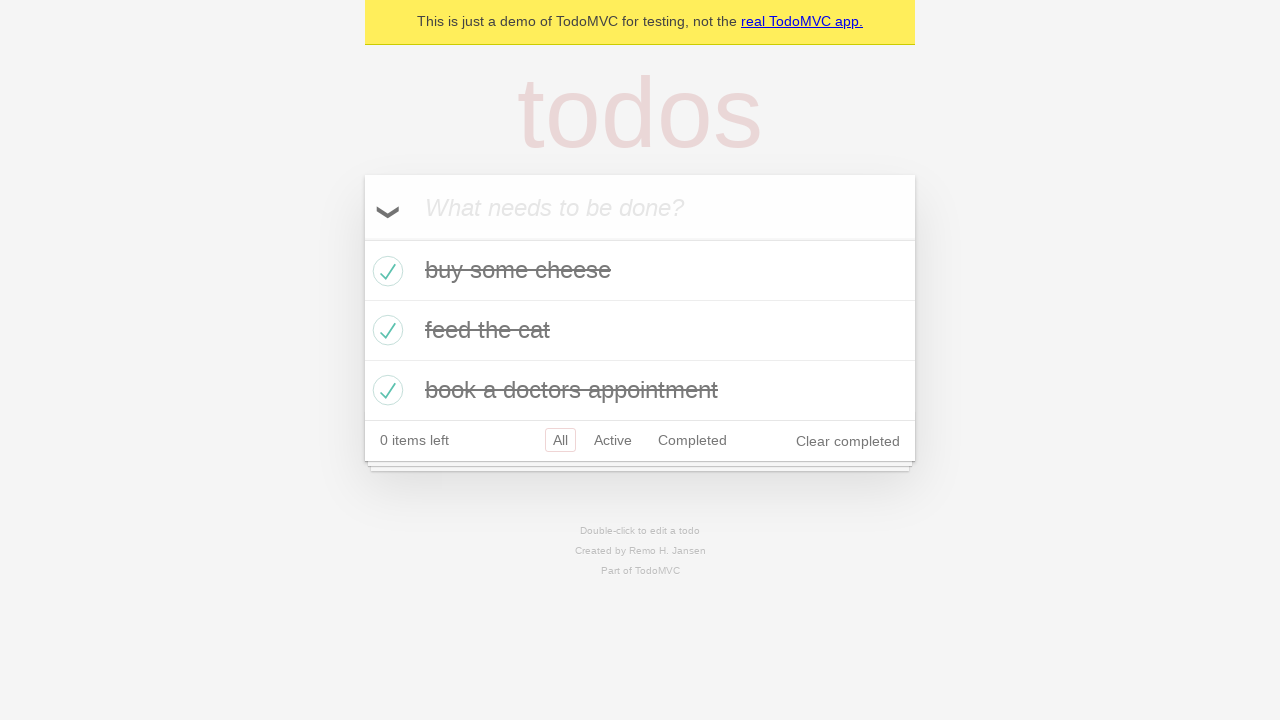

Verified all todos are marked as completed
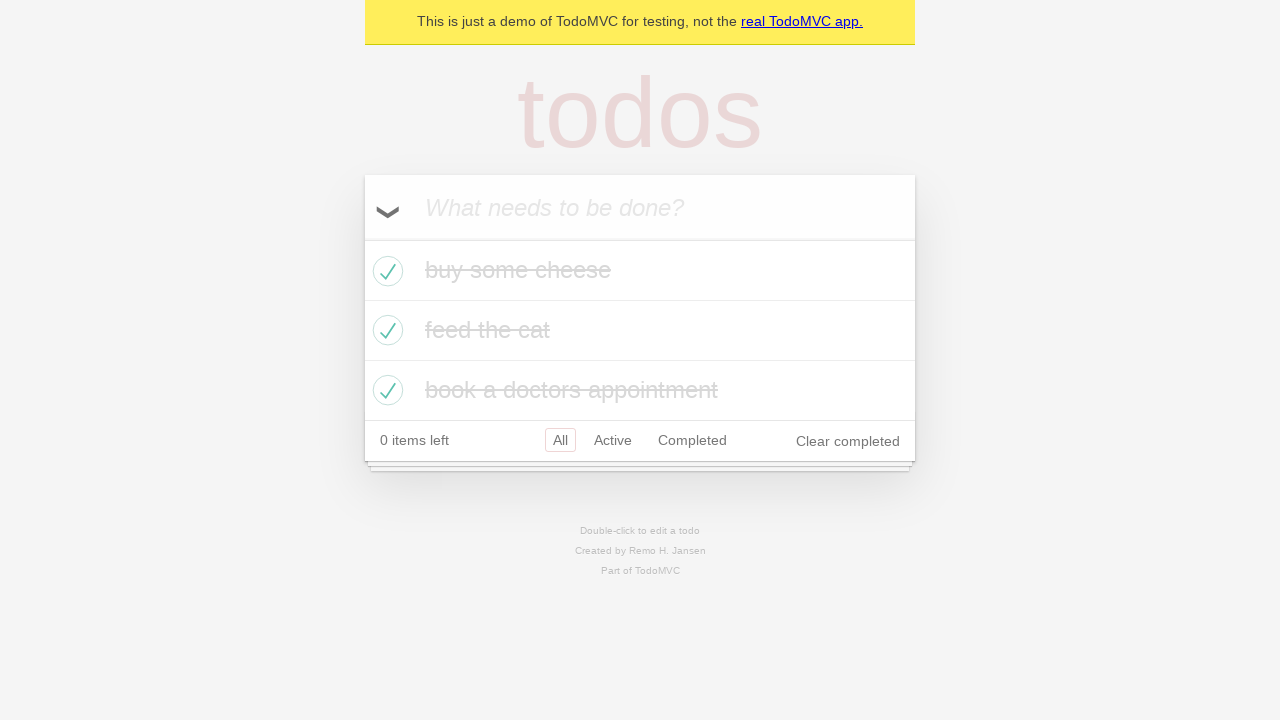

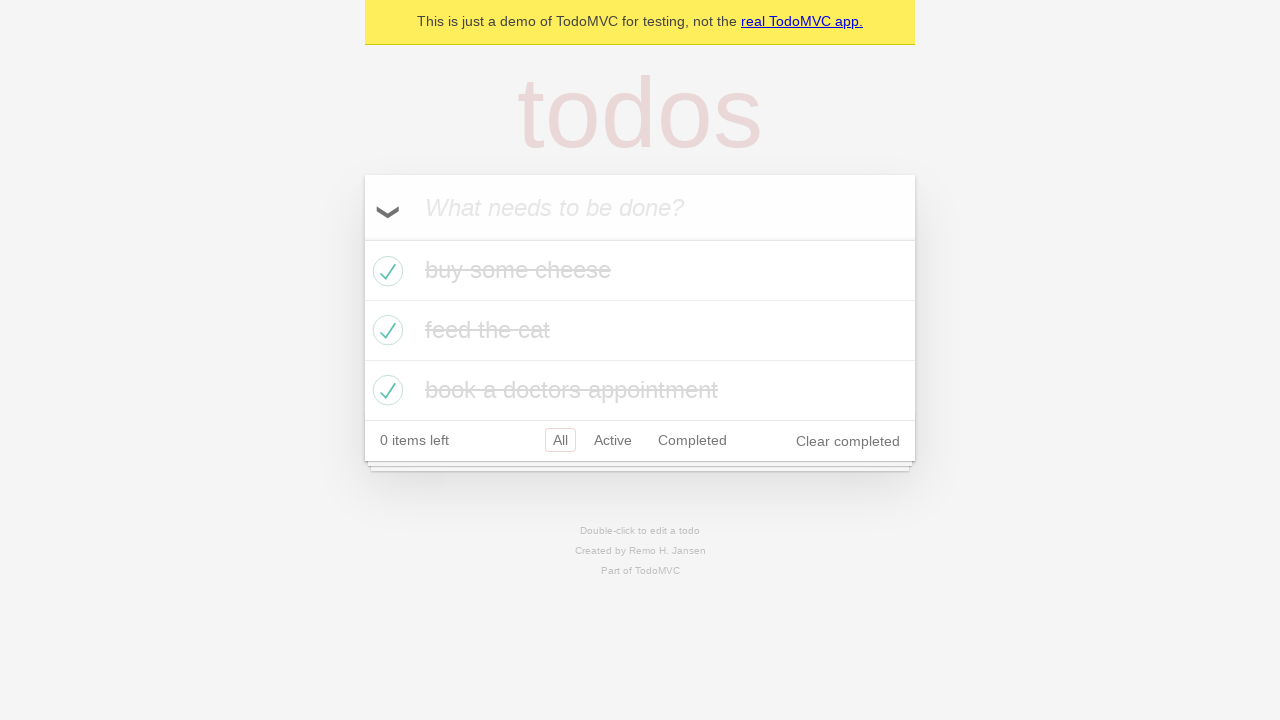